Tests typing in a text field by entering an email address into the forgot password form's email input field

Starting URL: https://the-internet.herokuapp.com/forgot_password

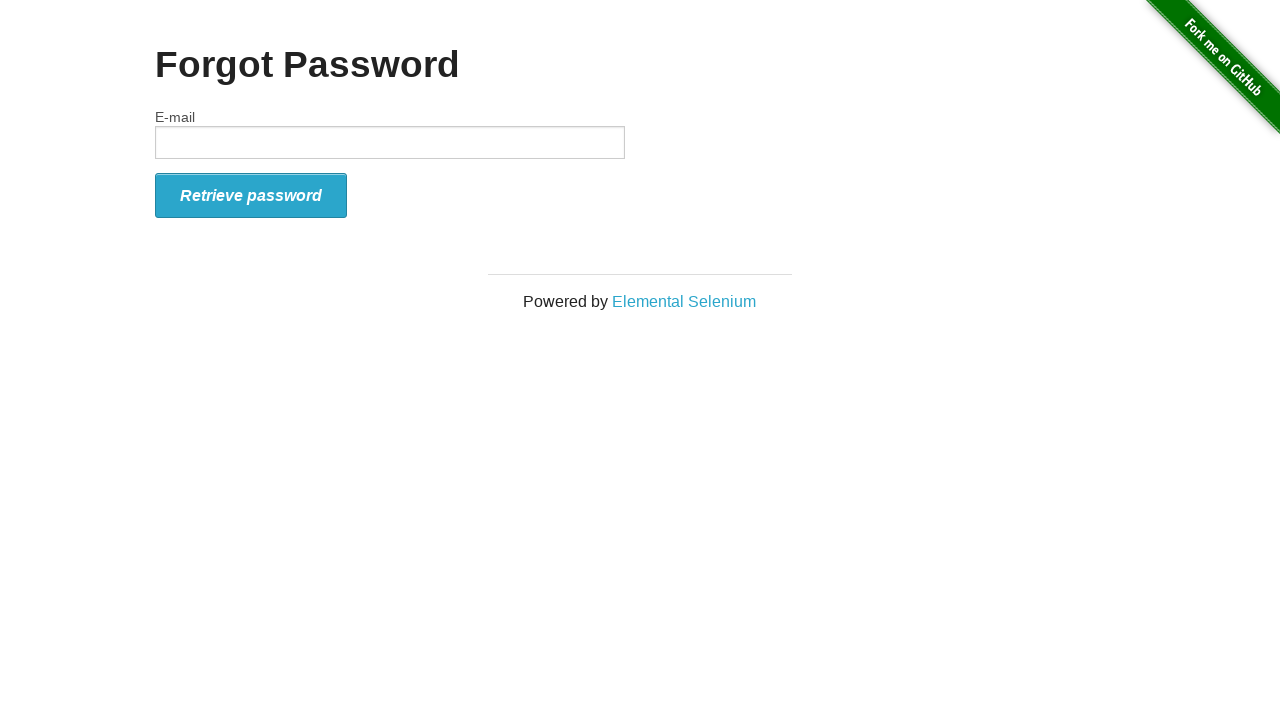

Typed email address 'testuser2024@example.com' into the forgot password email field on #email
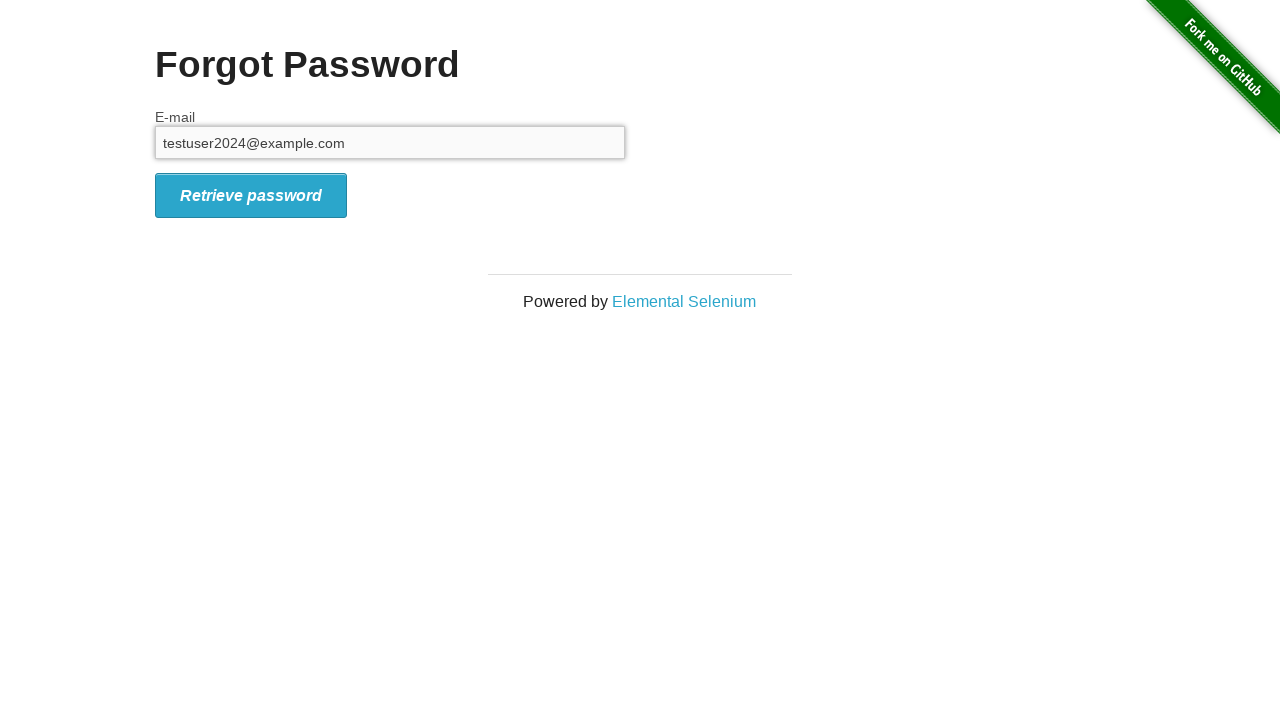

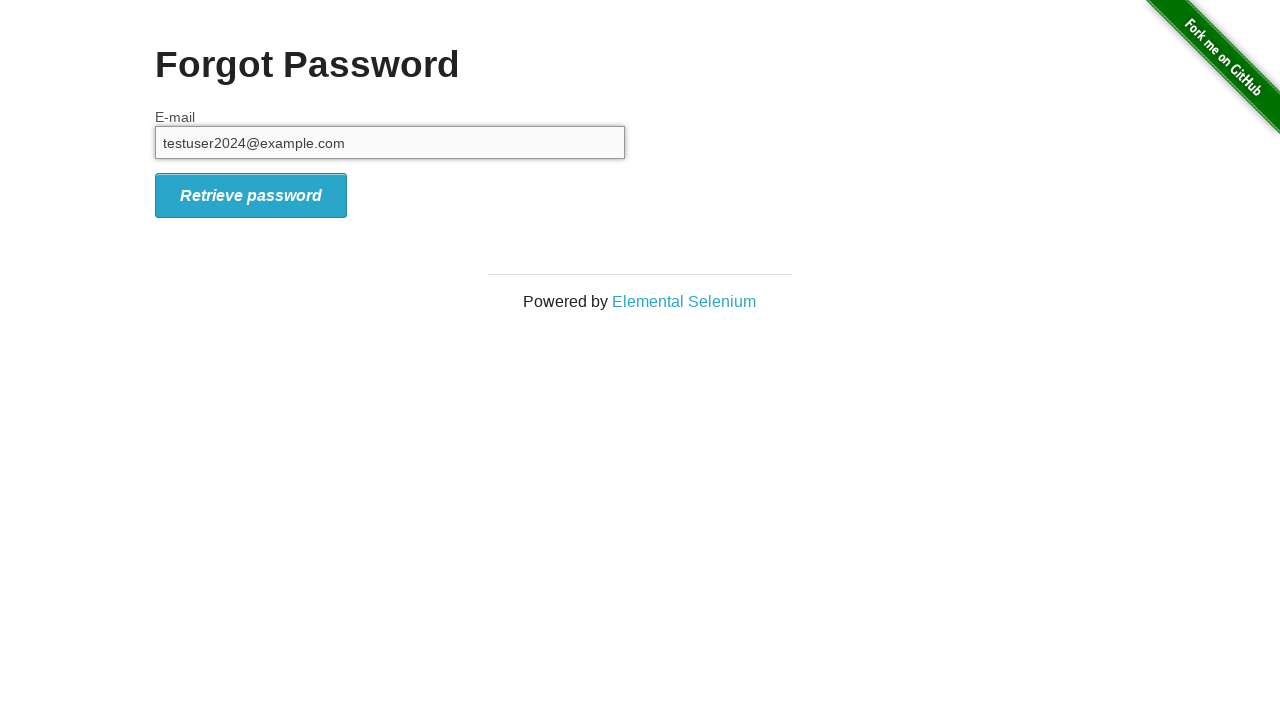